Tests basic browser navigation by clicking an element, then using back, forward, and refresh navigation commands

Starting URL: https://toolsqa.com/

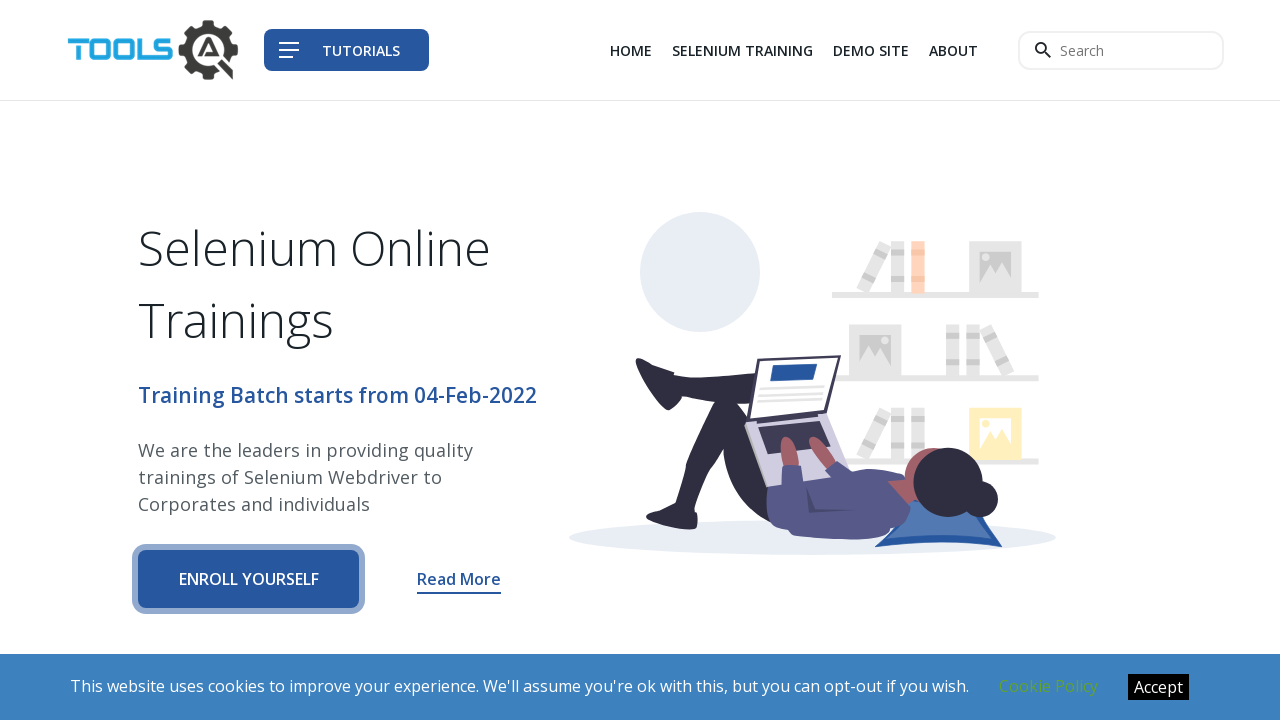

Clicked on category icon wrapper element at (198, 360) on .category__icon--wrapper
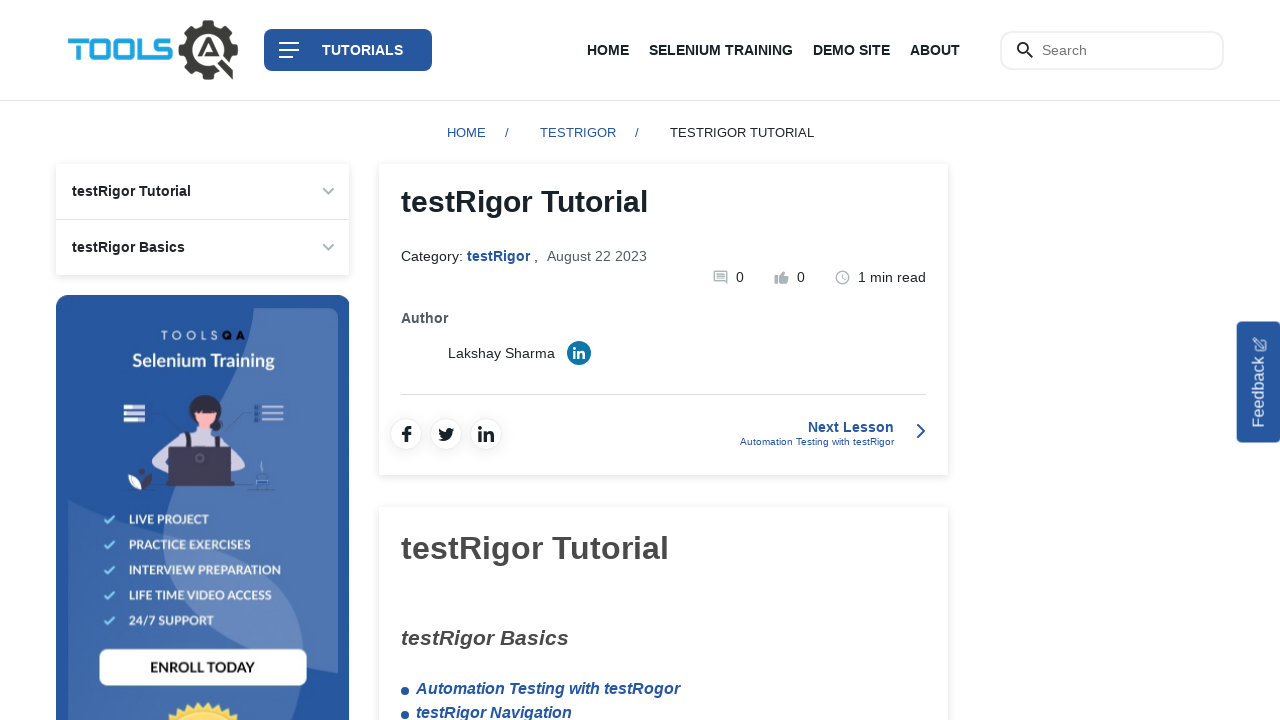

Navigated back using browser back button
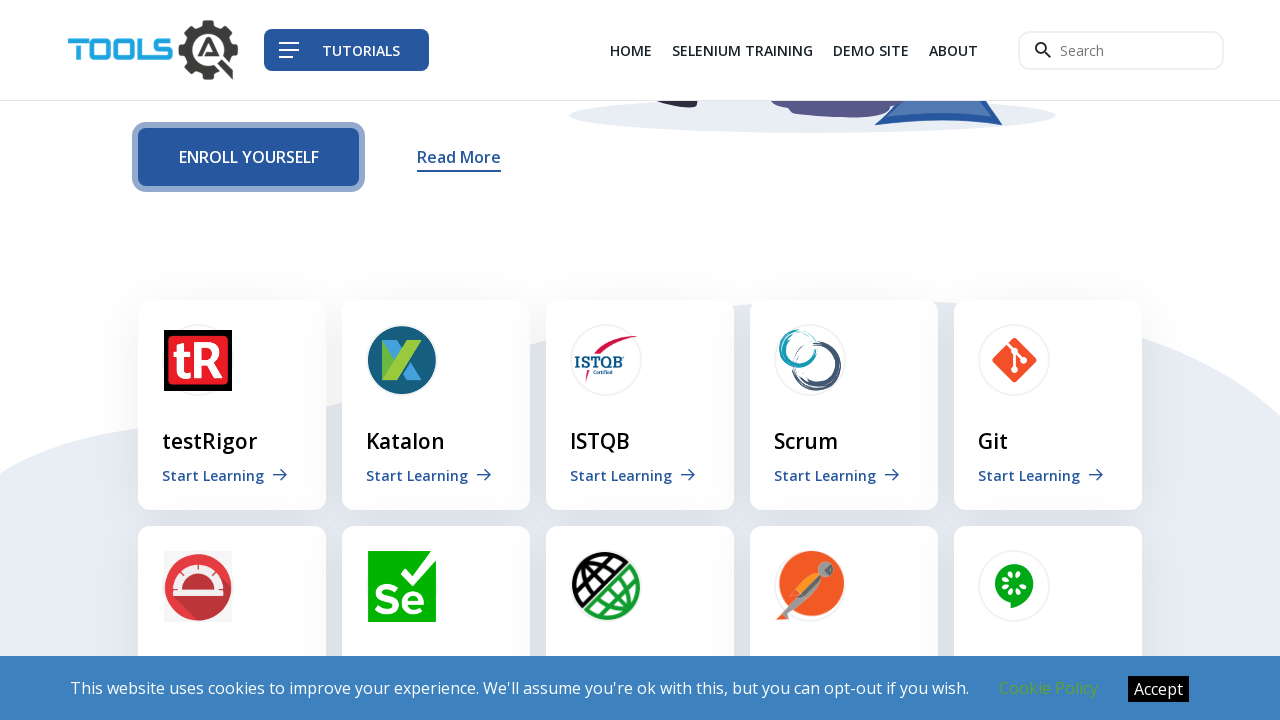

Navigated forward using browser forward button
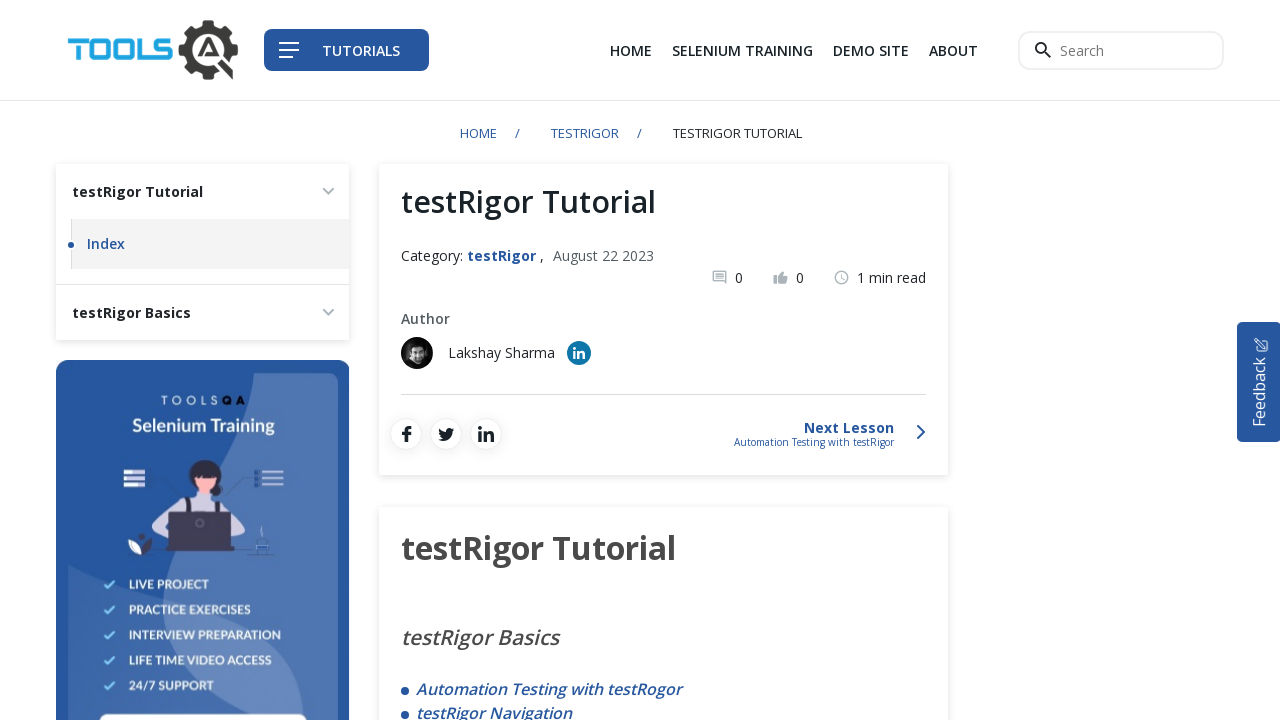

Refreshed the current page
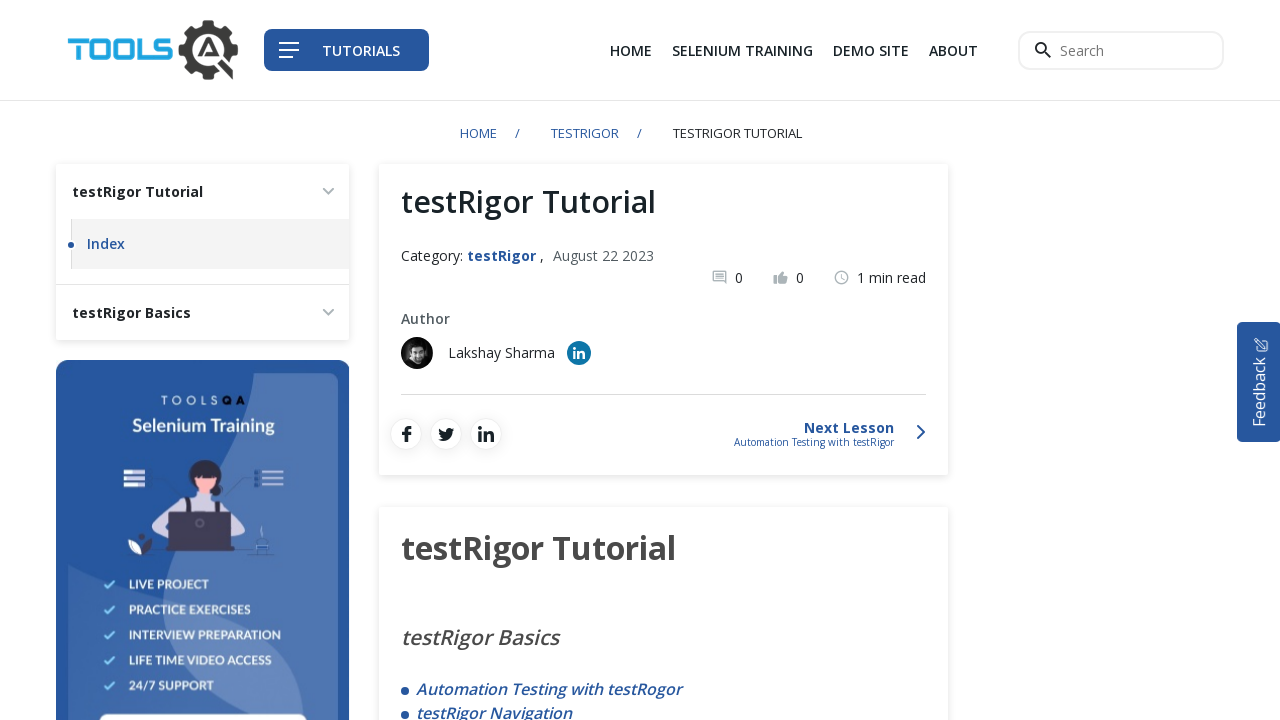

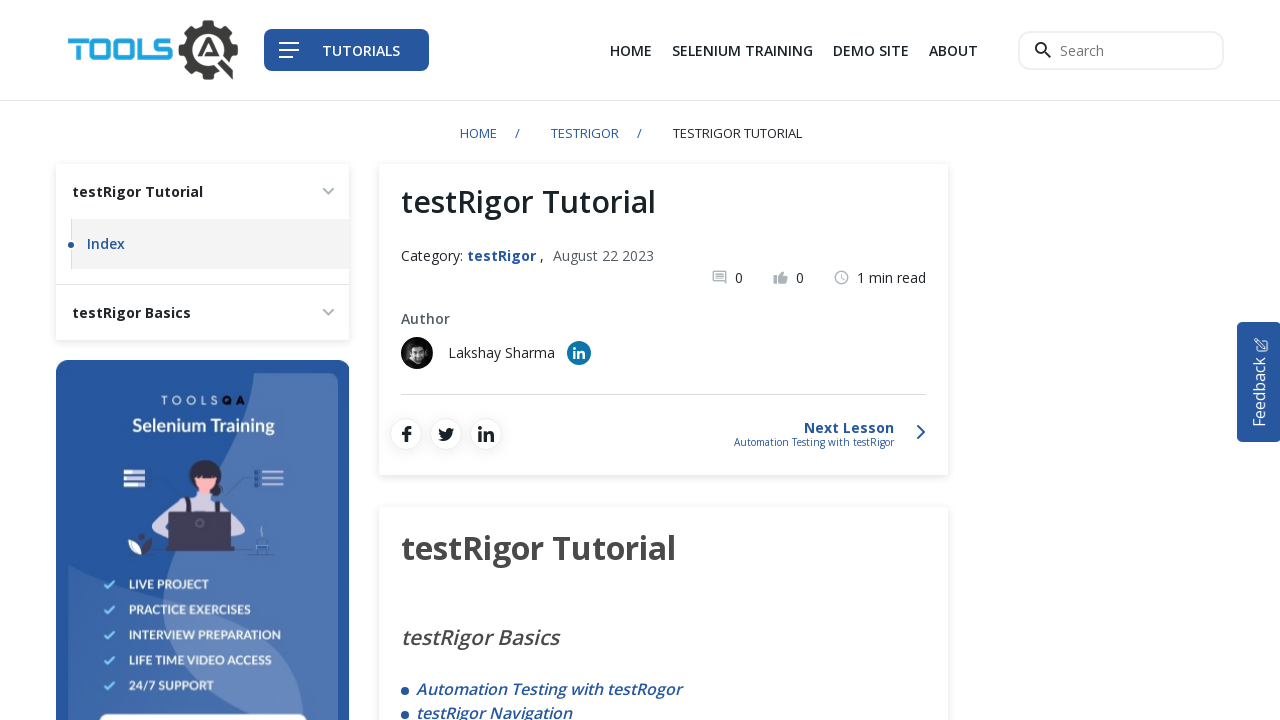